Tests mouse hover functionality by hovering over an element and verifying a hidden element becomes visible

Starting URL: https://webengine-test.azurewebsites.net/

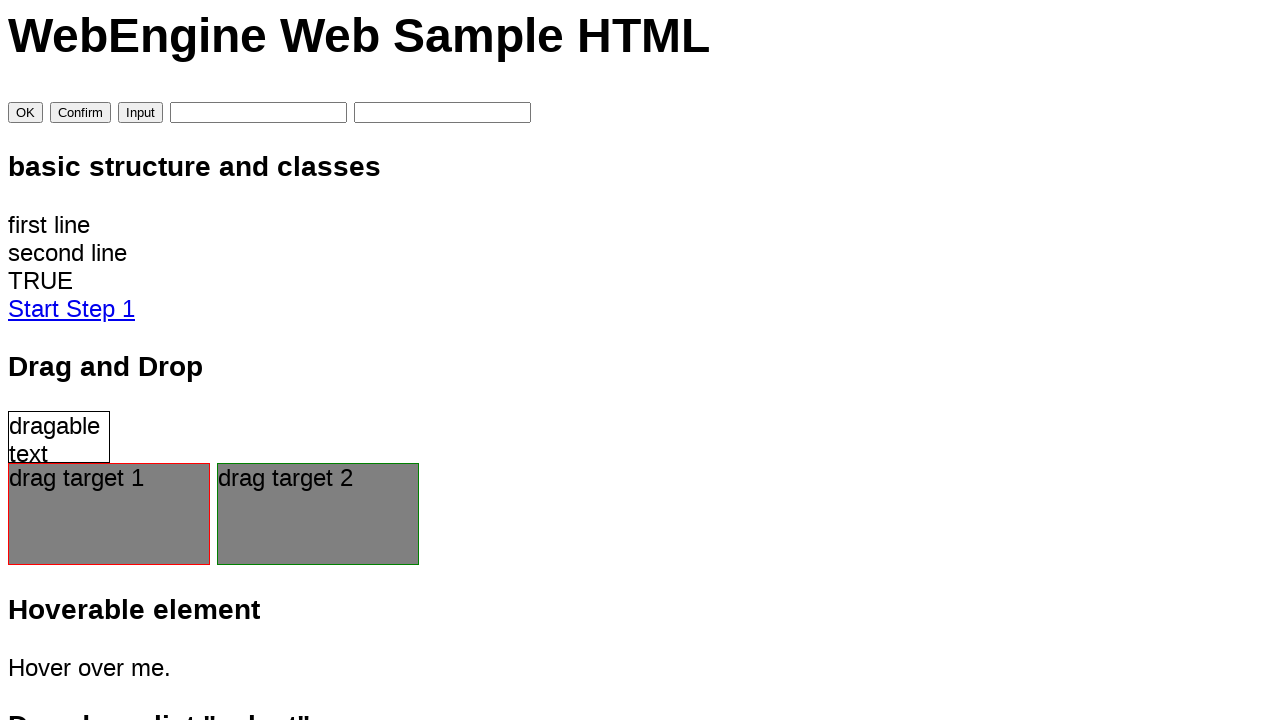

Located the hover display element
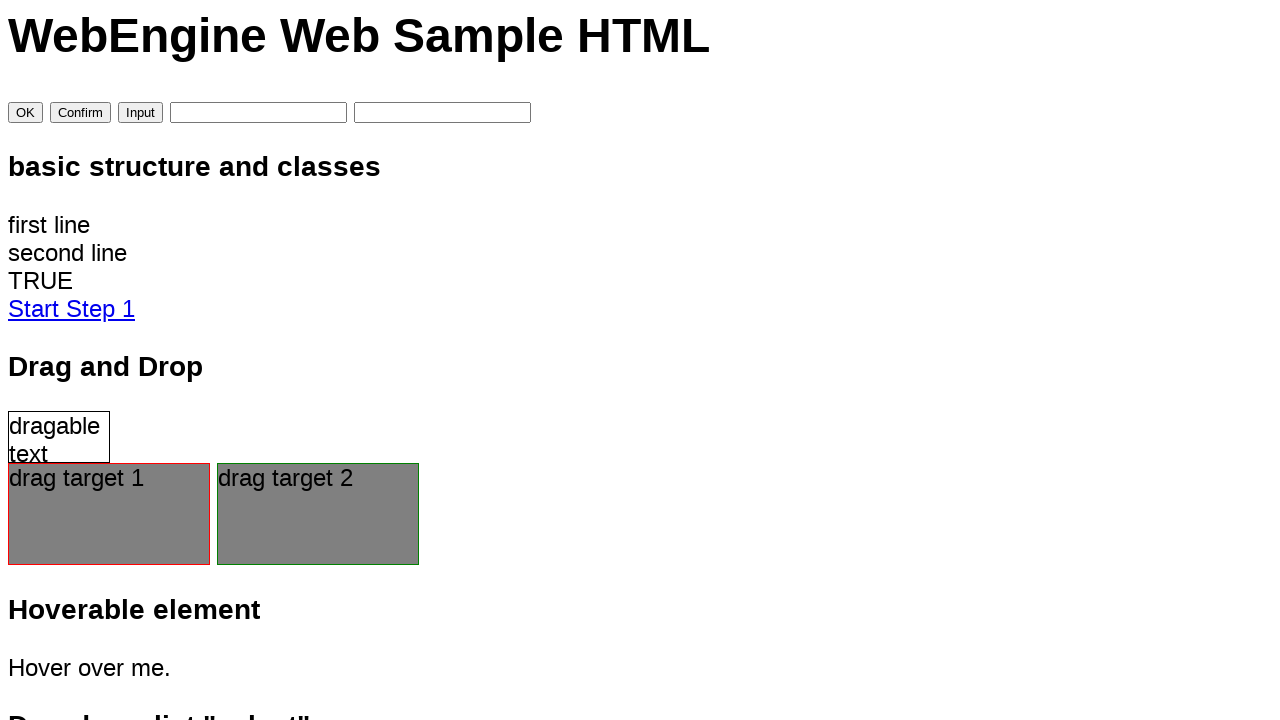

Verified hover display element is initially hidden
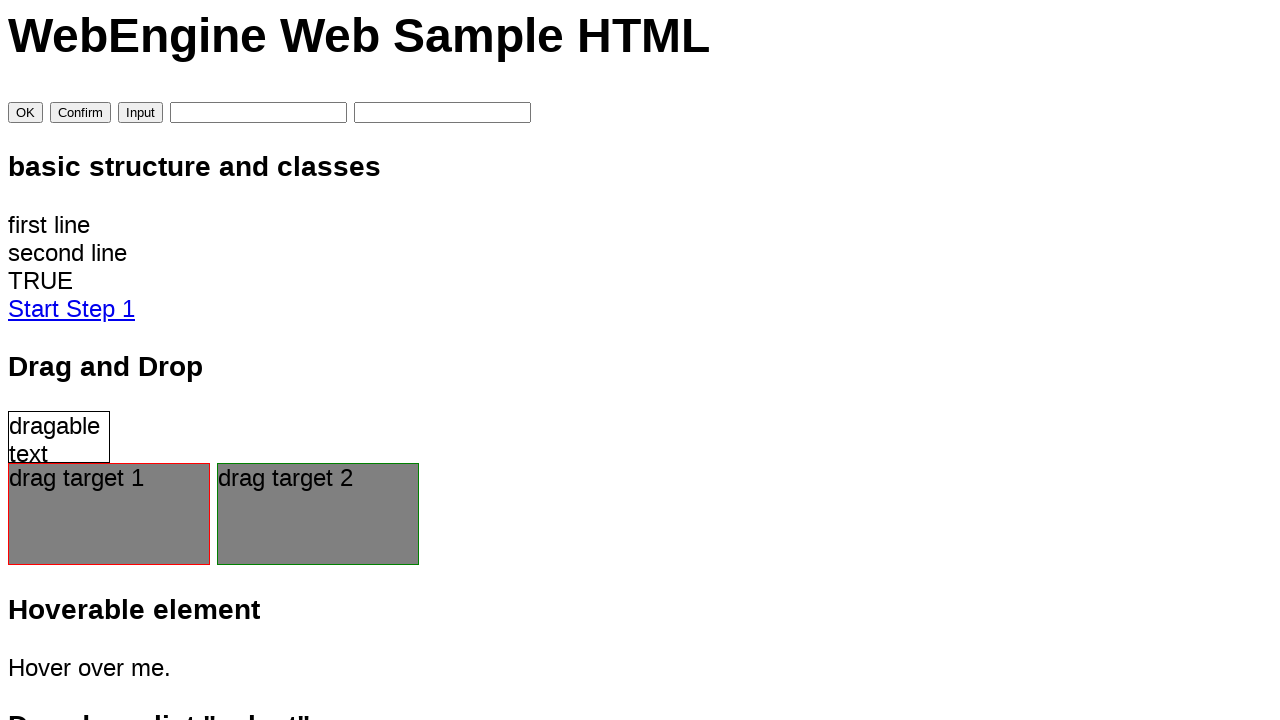

Hovered over the hover item element at (640, 668) on #hover_item
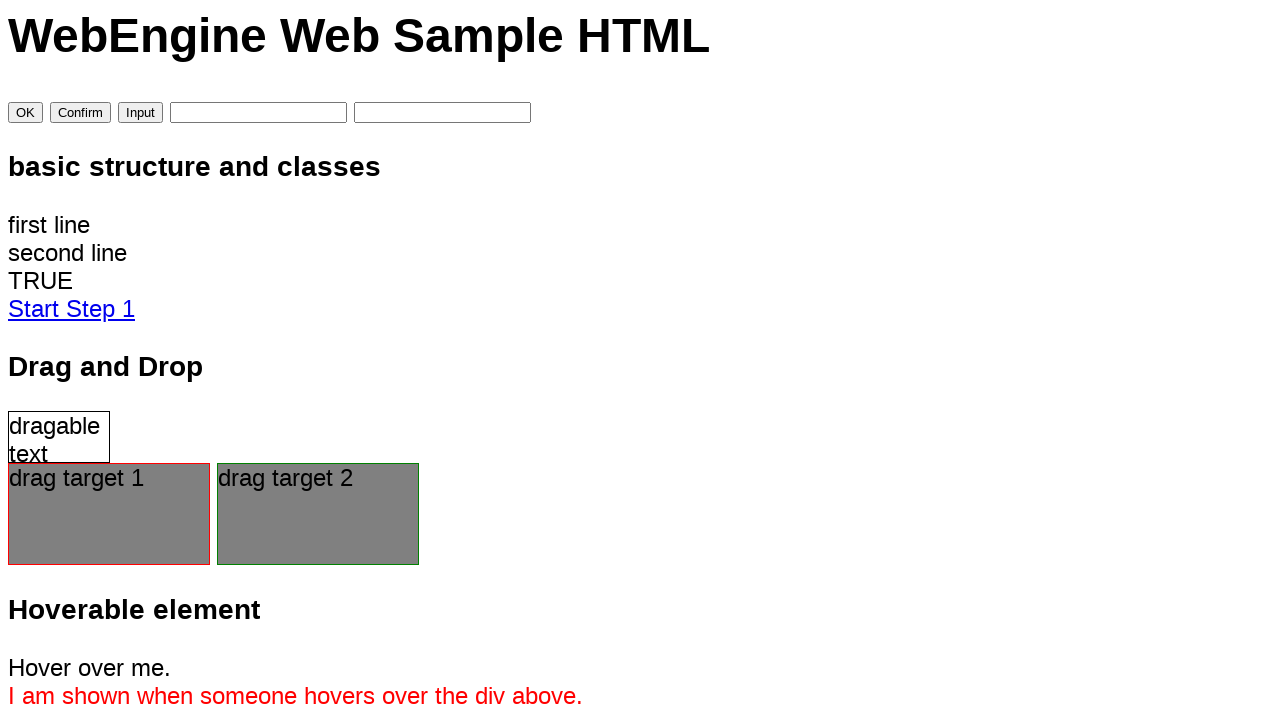

Verified hover display element is now visible after hover
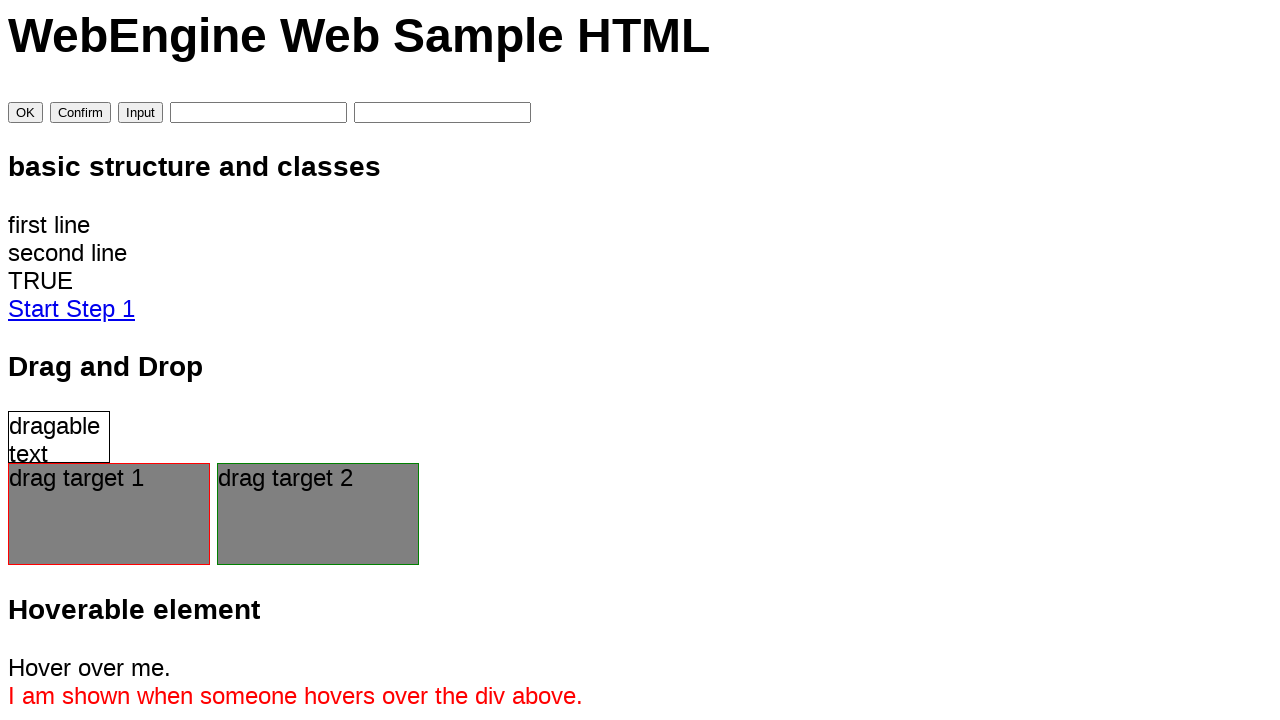

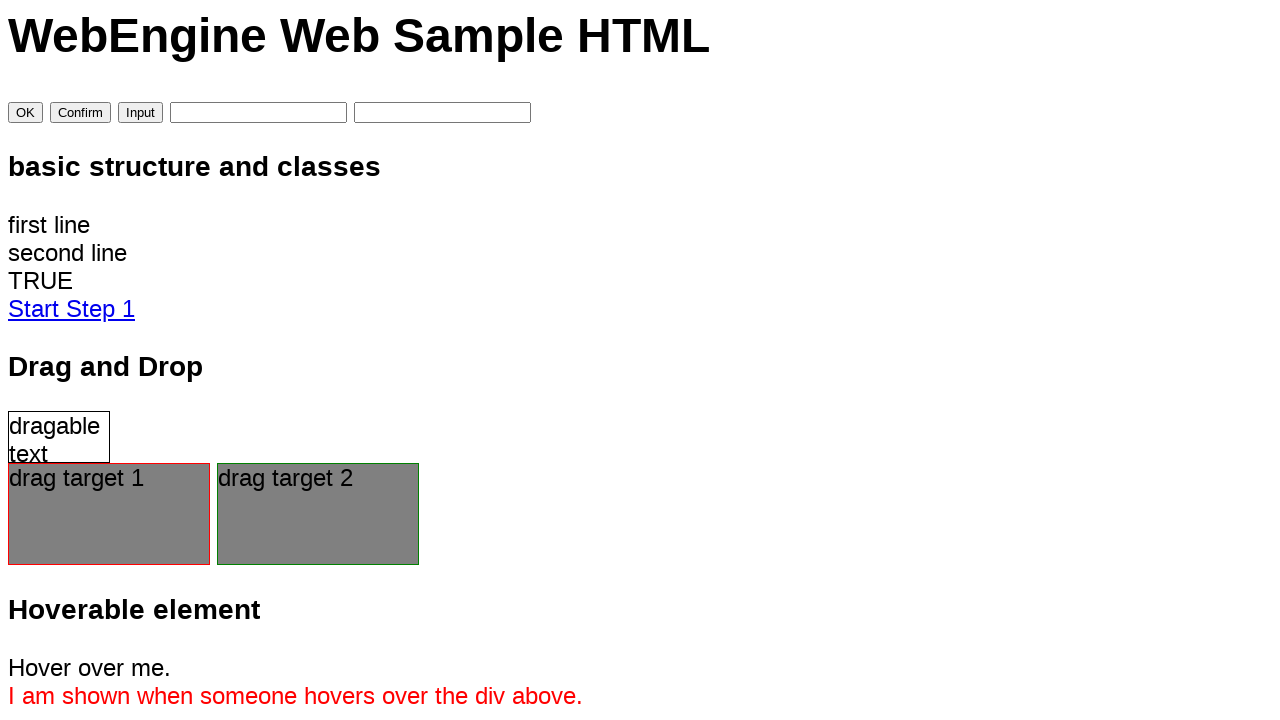